Tests adding an item to cart on DemoBlaze e-commerce site, then removing it and verifying the cart is empty. The test adds a Samsung Galaxy S6 phone to the cart, handles the confirmation alert, navigates to the cart, and deletes the item.

Starting URL: https://www.demoblaze.com/index.html

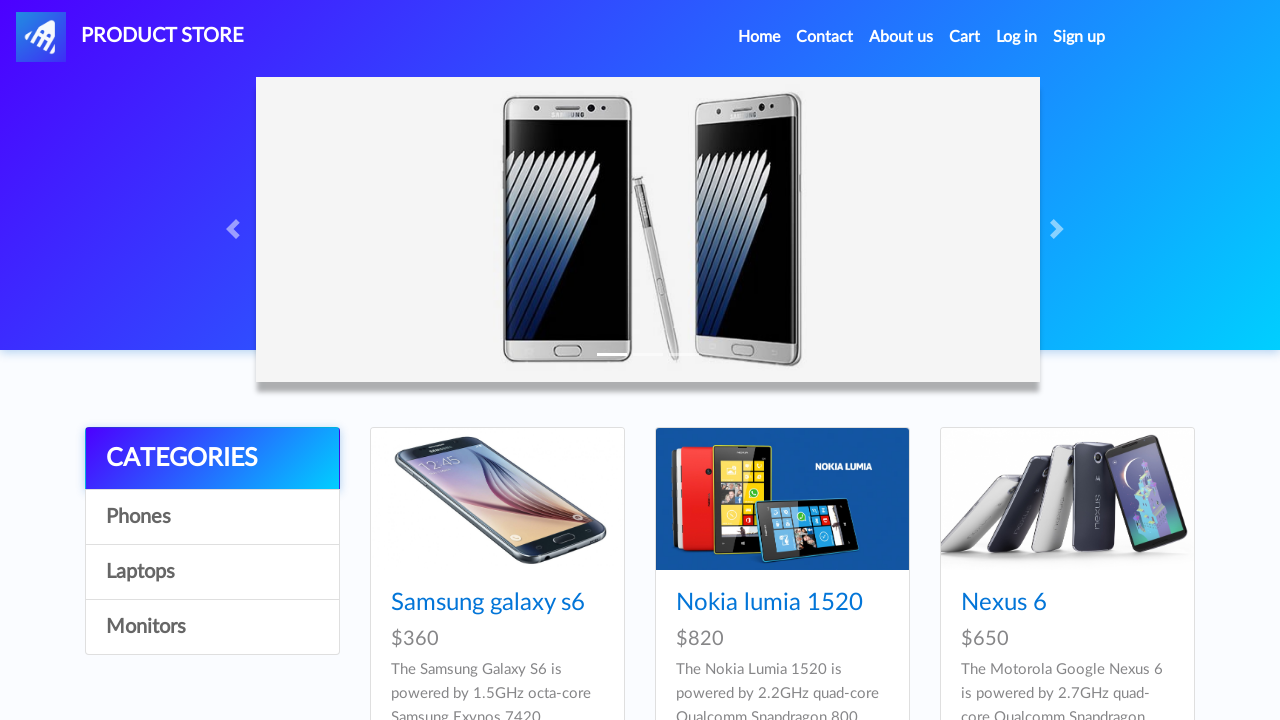

Clicked on Phones category at (212, 517) on //a[@onclick="byCat('phone')"]
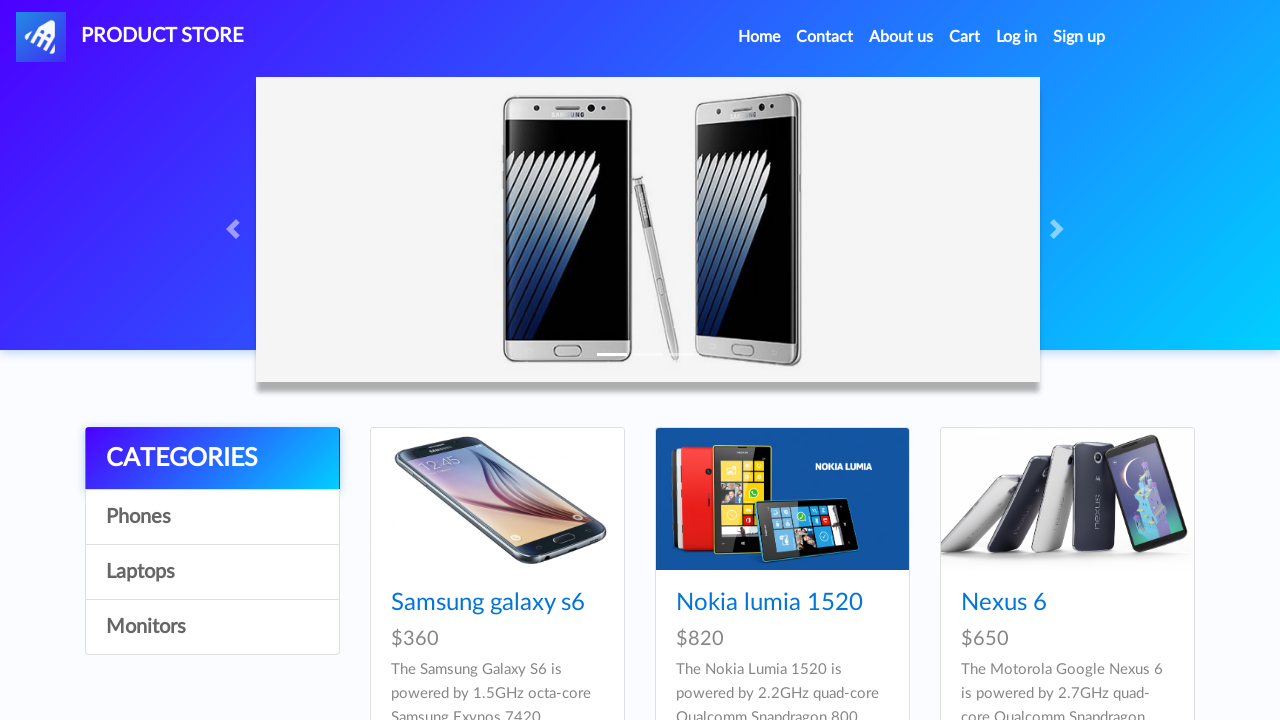

Waited for Samsung Galaxy S6 product to load
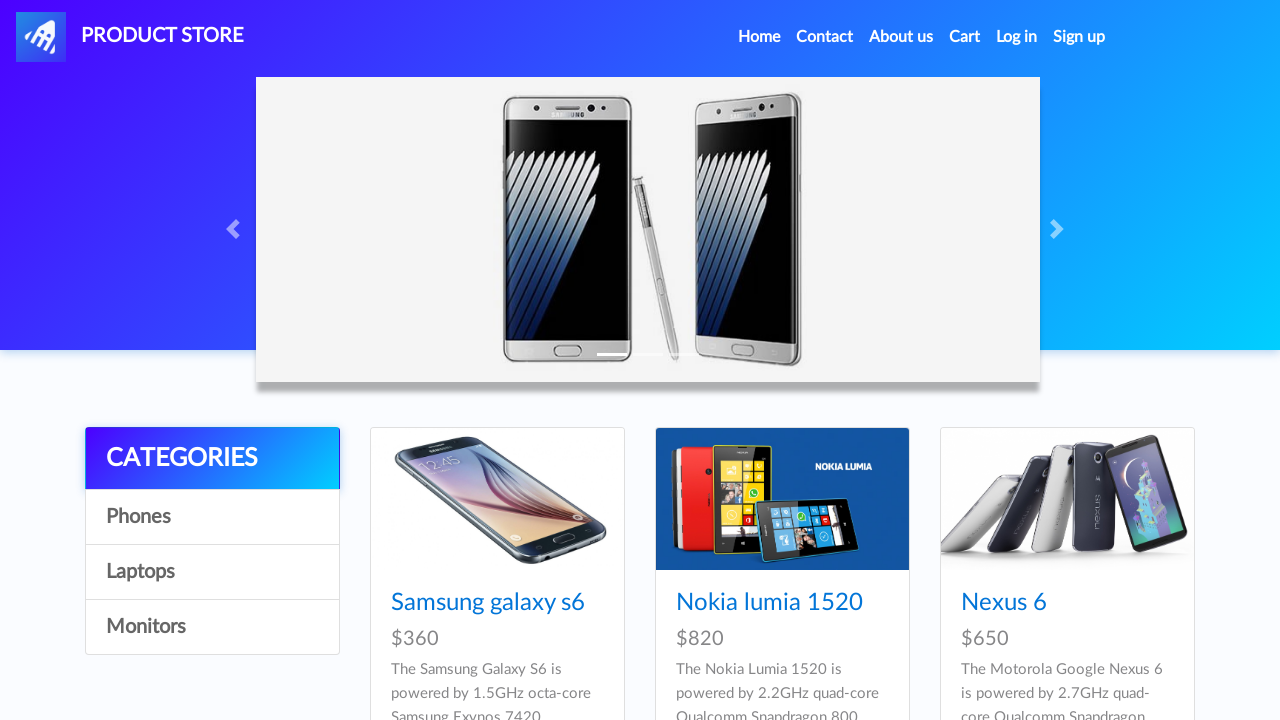

Clicked on Samsung Galaxy S6 product at (497, 499) on //a[@href="prod.html?idp_=1"]
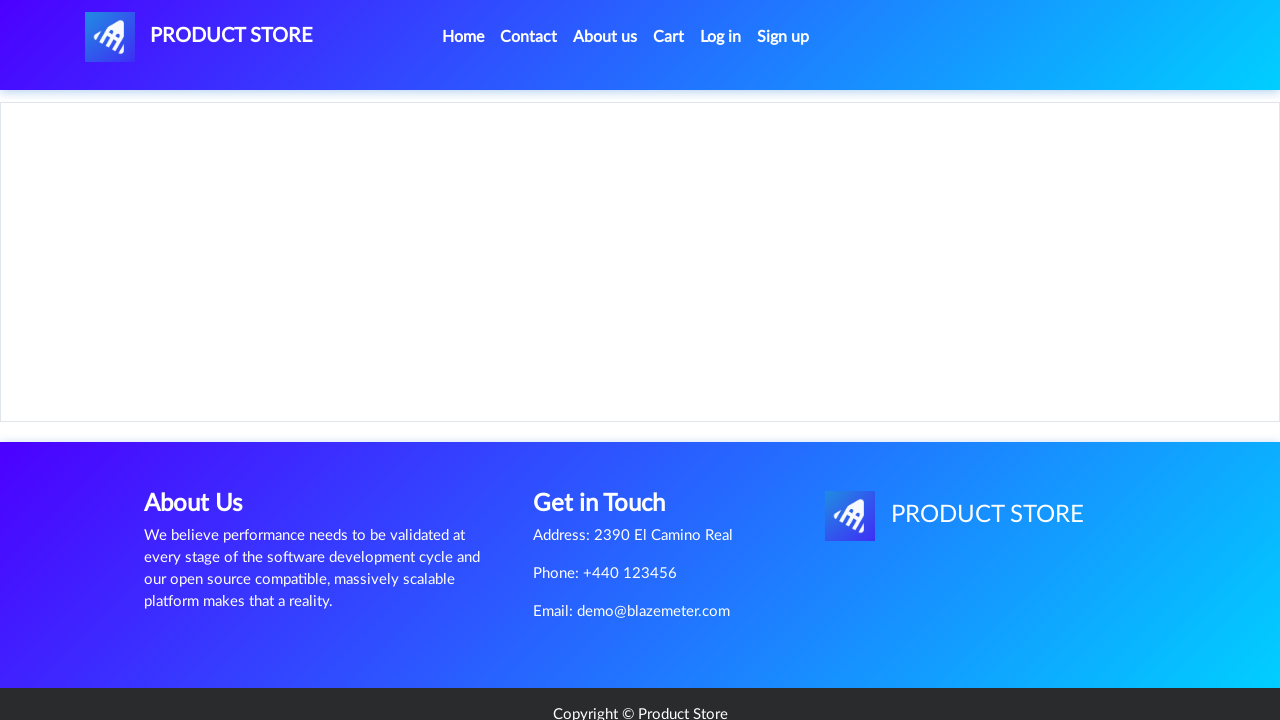

Waited for Add to Cart button to be available
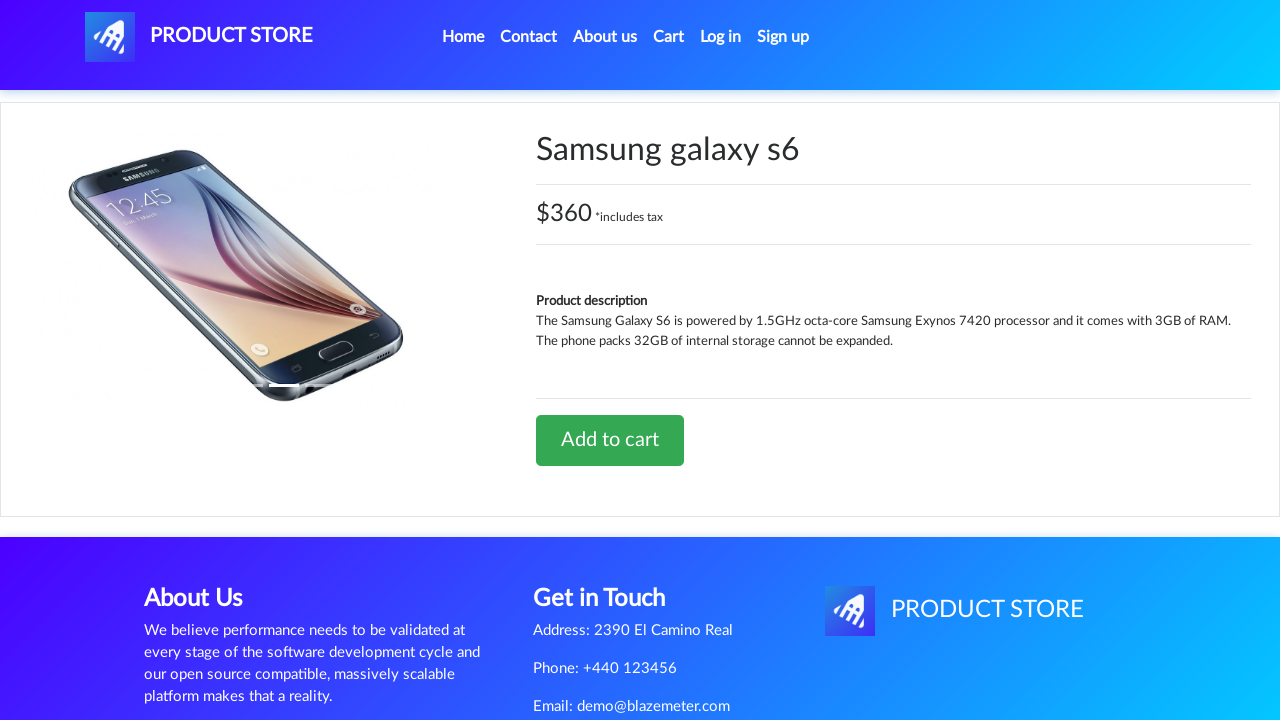

Clicked Add to Cart button for Samsung Galaxy S6 at (610, 440) on //a[@onclick="addToCart(1)"]
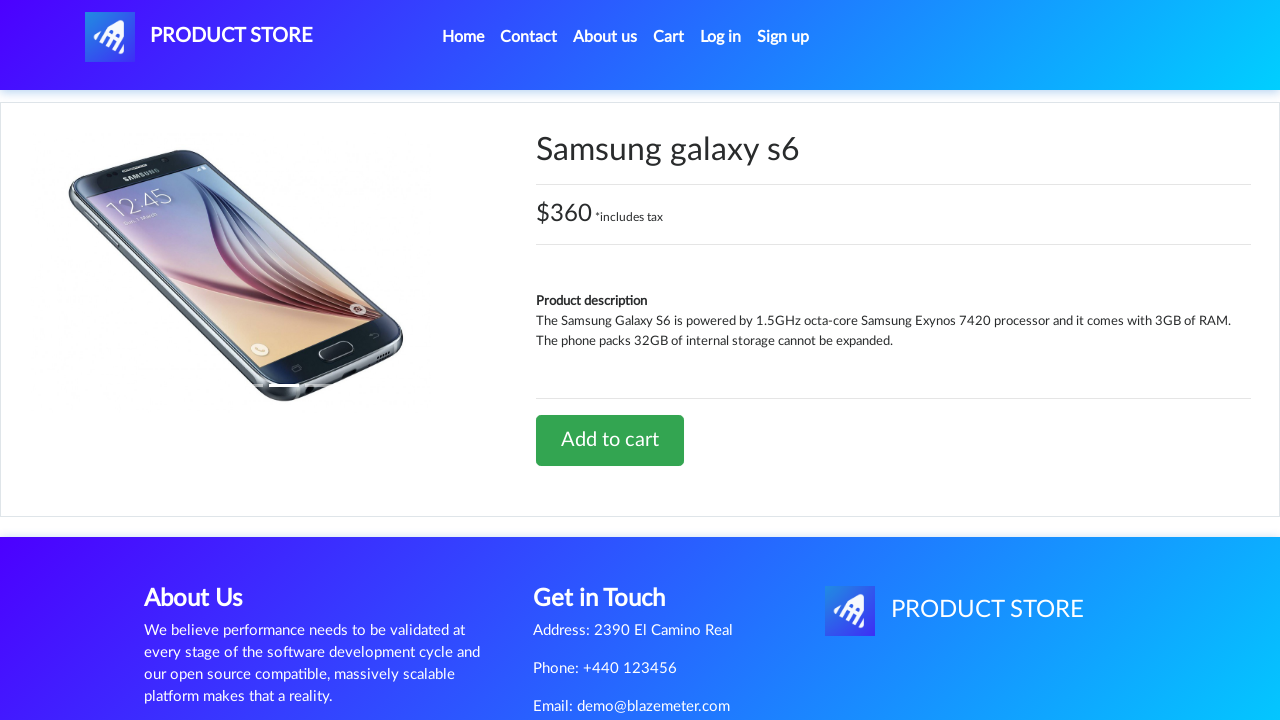

Handled and accepted the confirmation alert
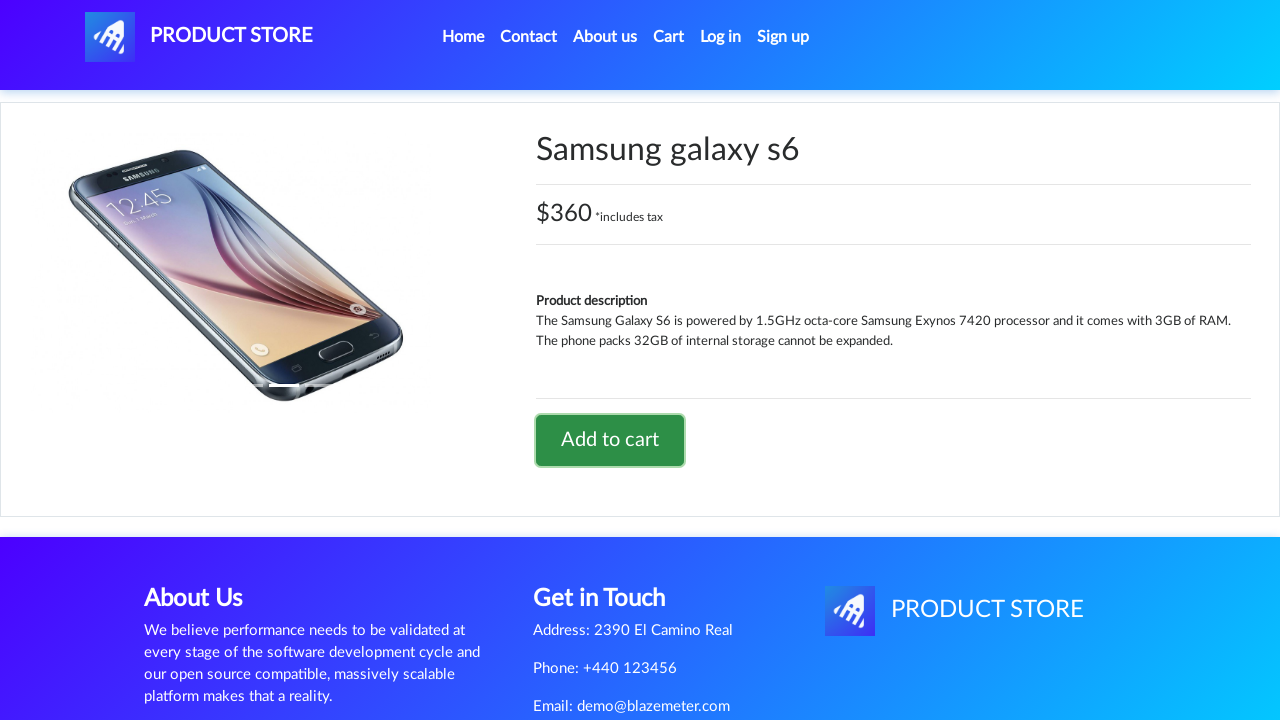

Clicked on Cart link to view cart contents at (669, 37) on #cartur
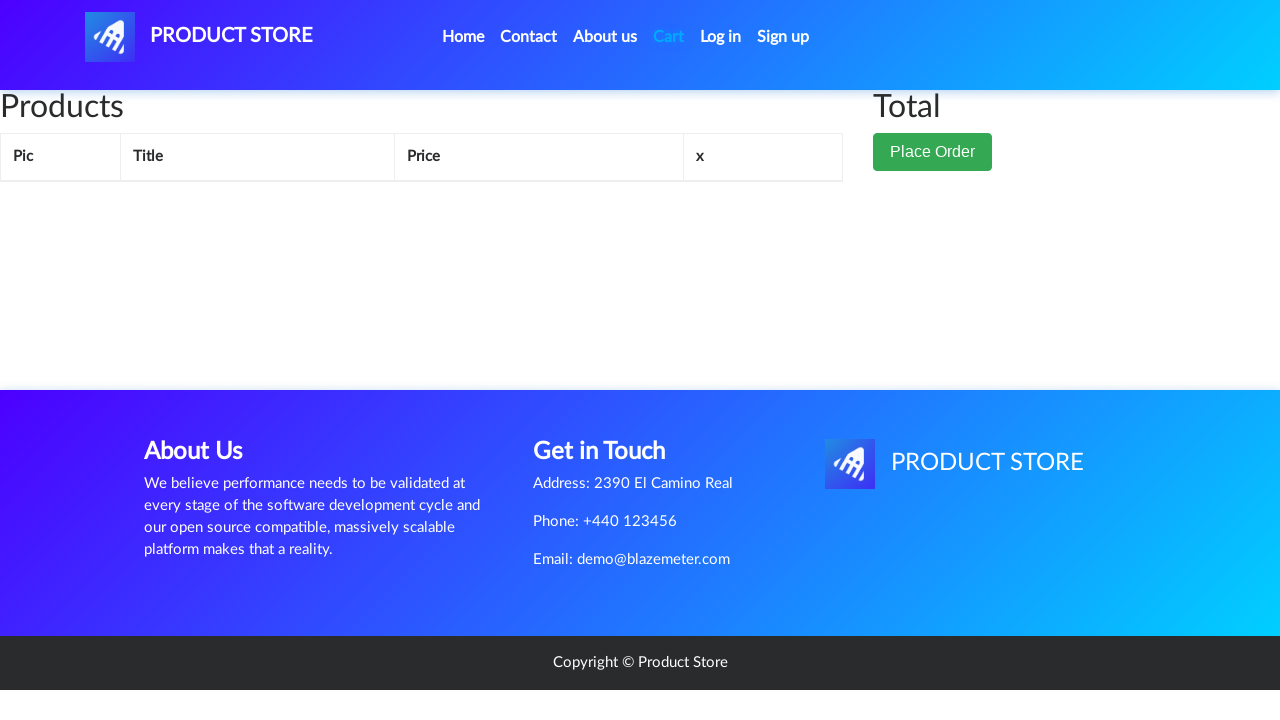

Waited for delete button to appear in cart
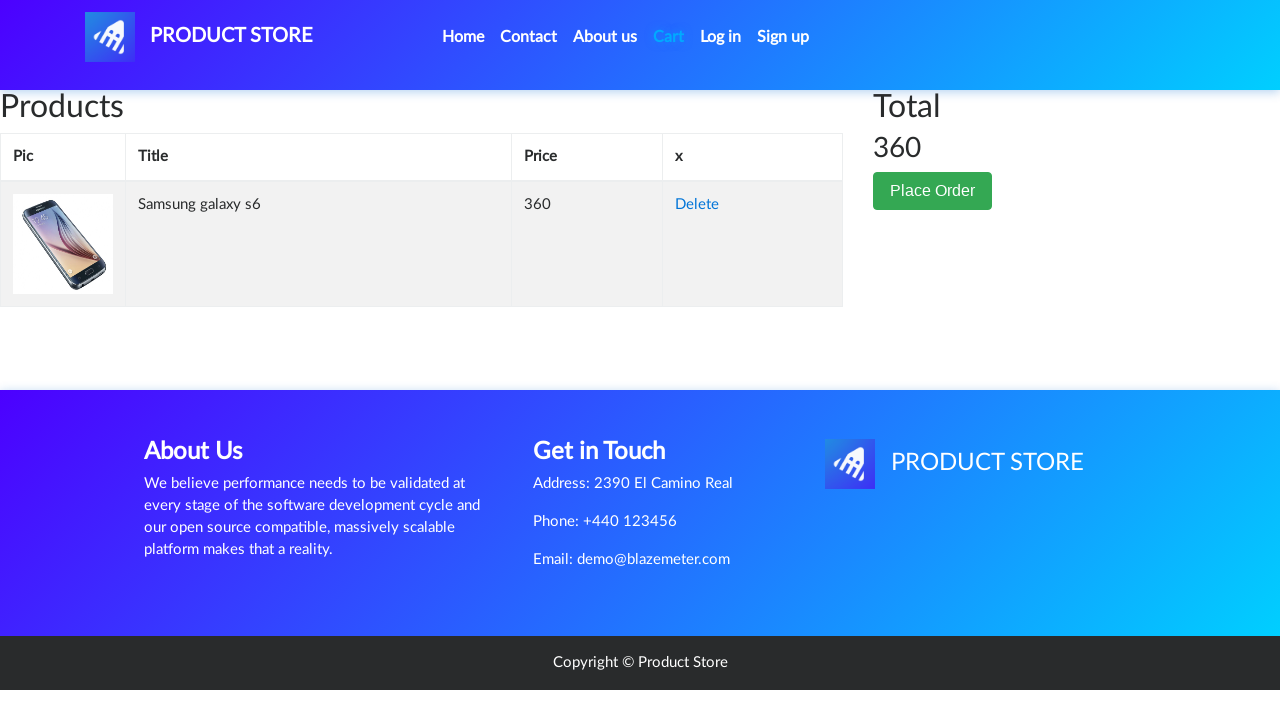

Clicked delete button to remove Samsung Galaxy S6 from cart at (697, 205) on xpath=//a[contains(@onclick,'deleteItem')]
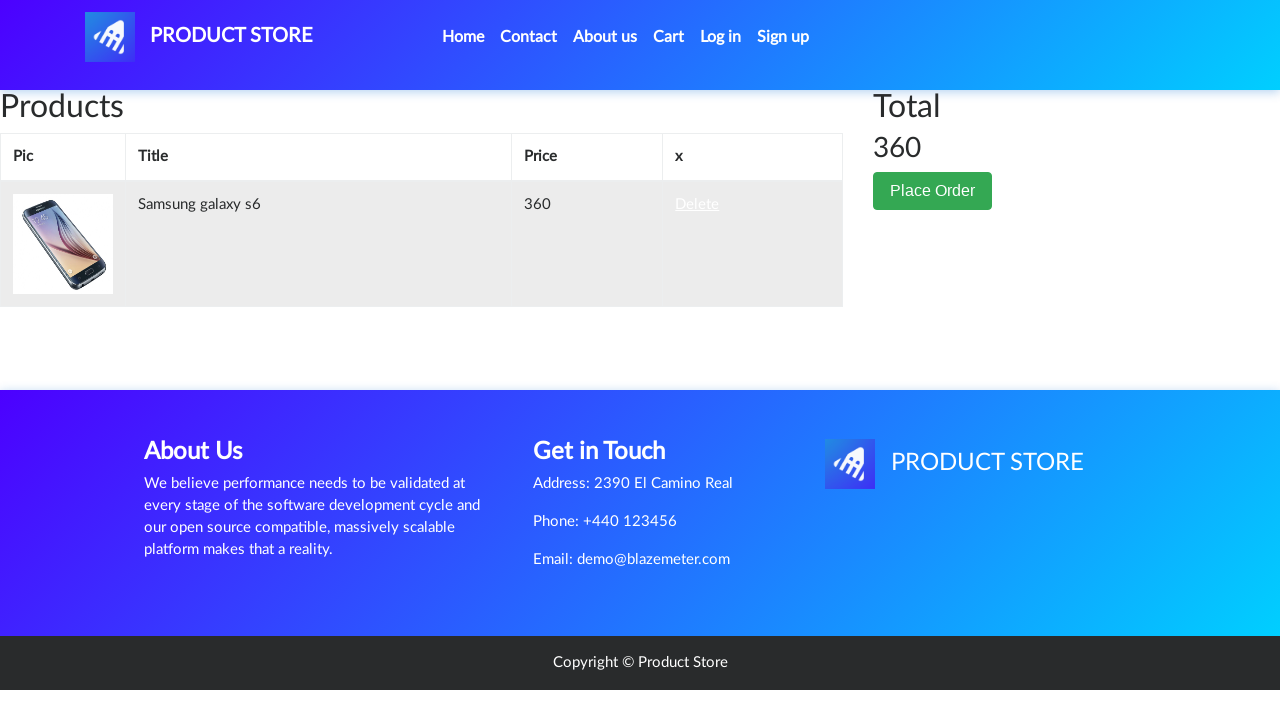

Waited for item removal to complete and verified cart is empty
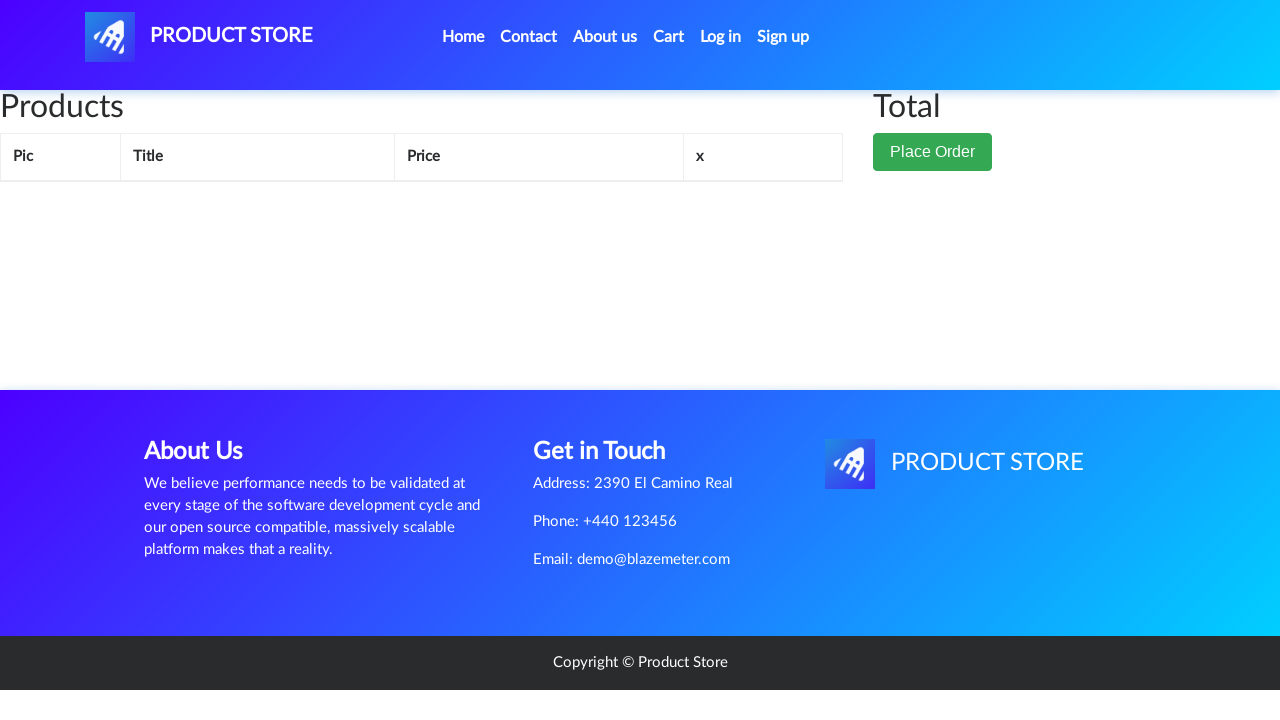

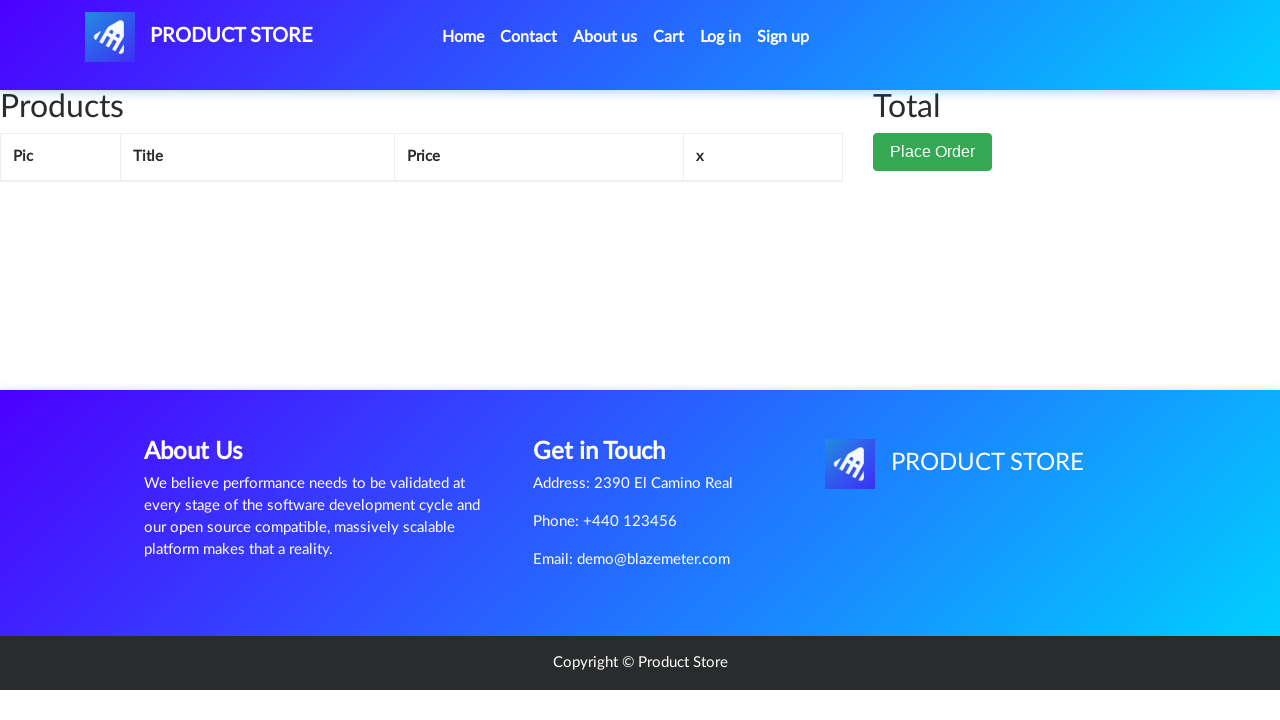